Reads two numbers from the page, calculates their sum, selects the corresponding value from a dropdown menu, and submits the form

Starting URL: http://suninjuly.github.io/selects1.html

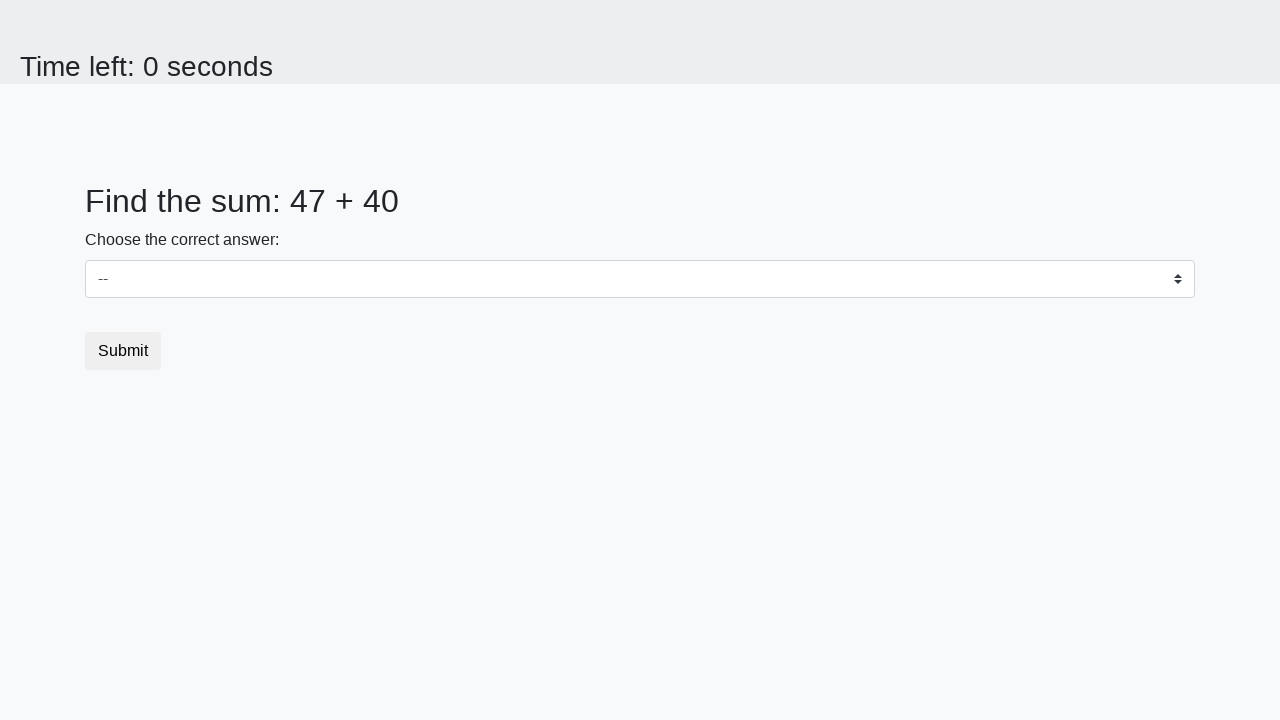

Read first number from page
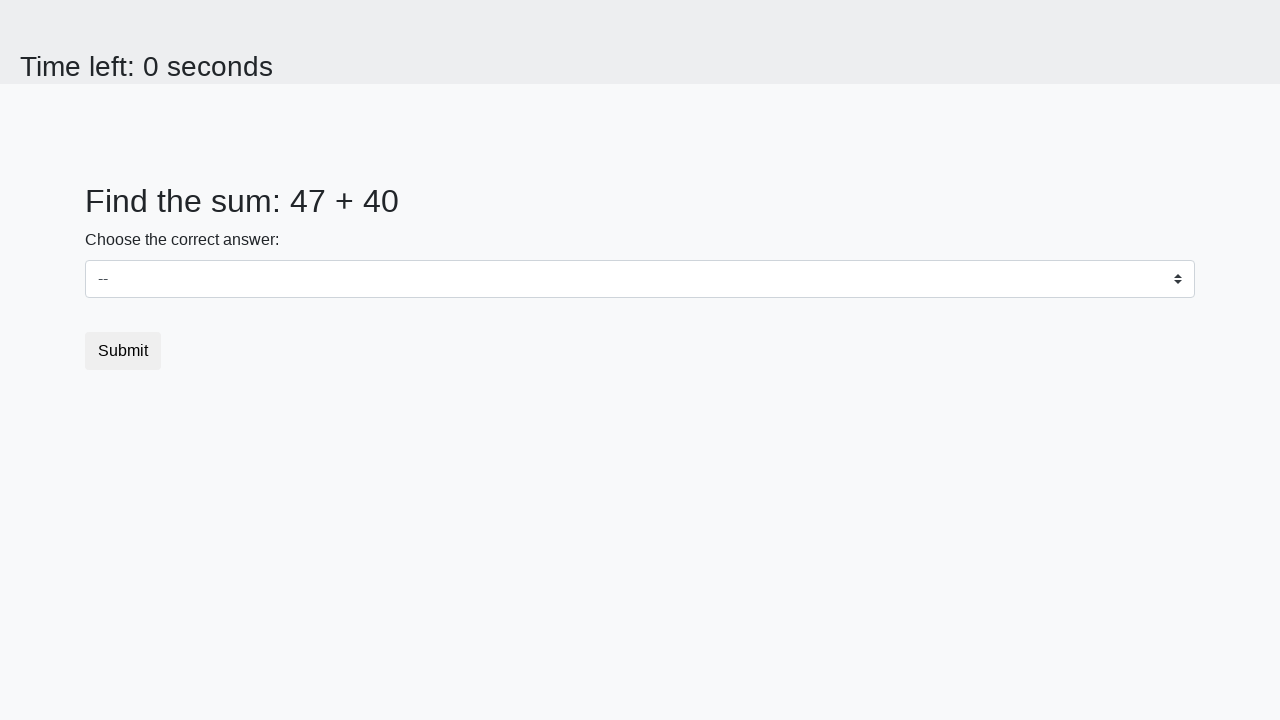

Read second number from page
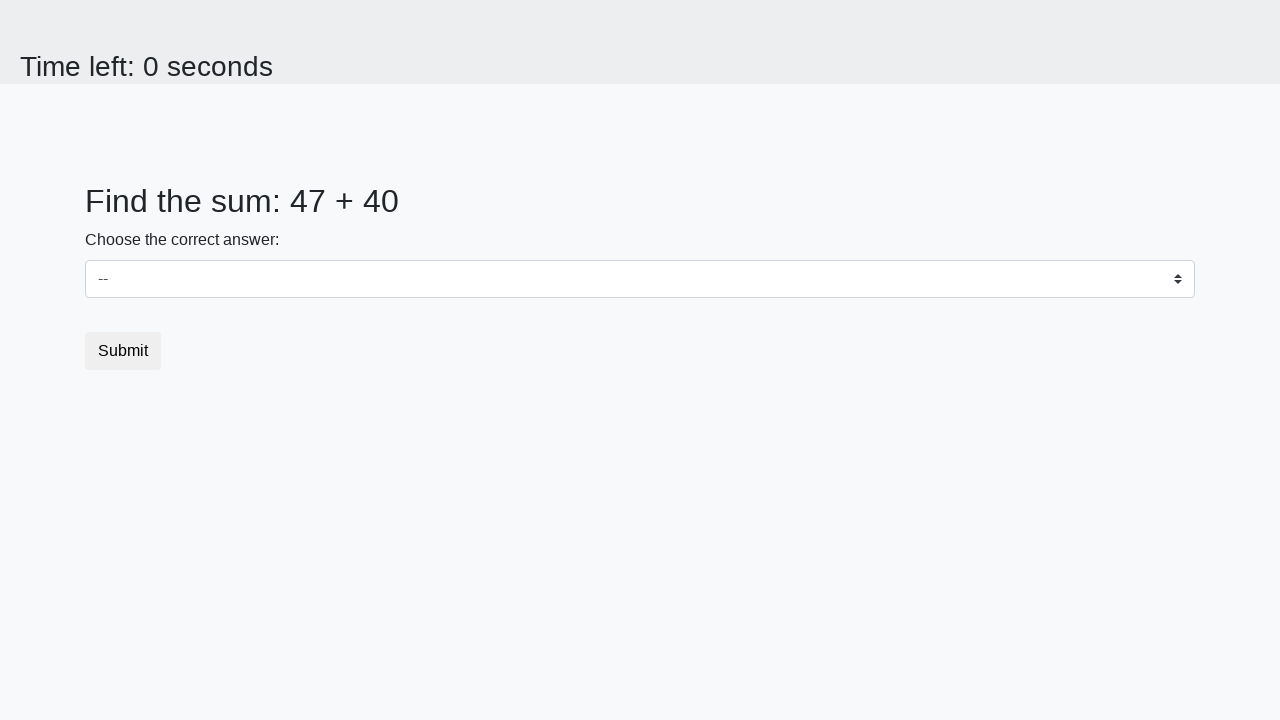

Calculated sum: 47 + 40 = 87
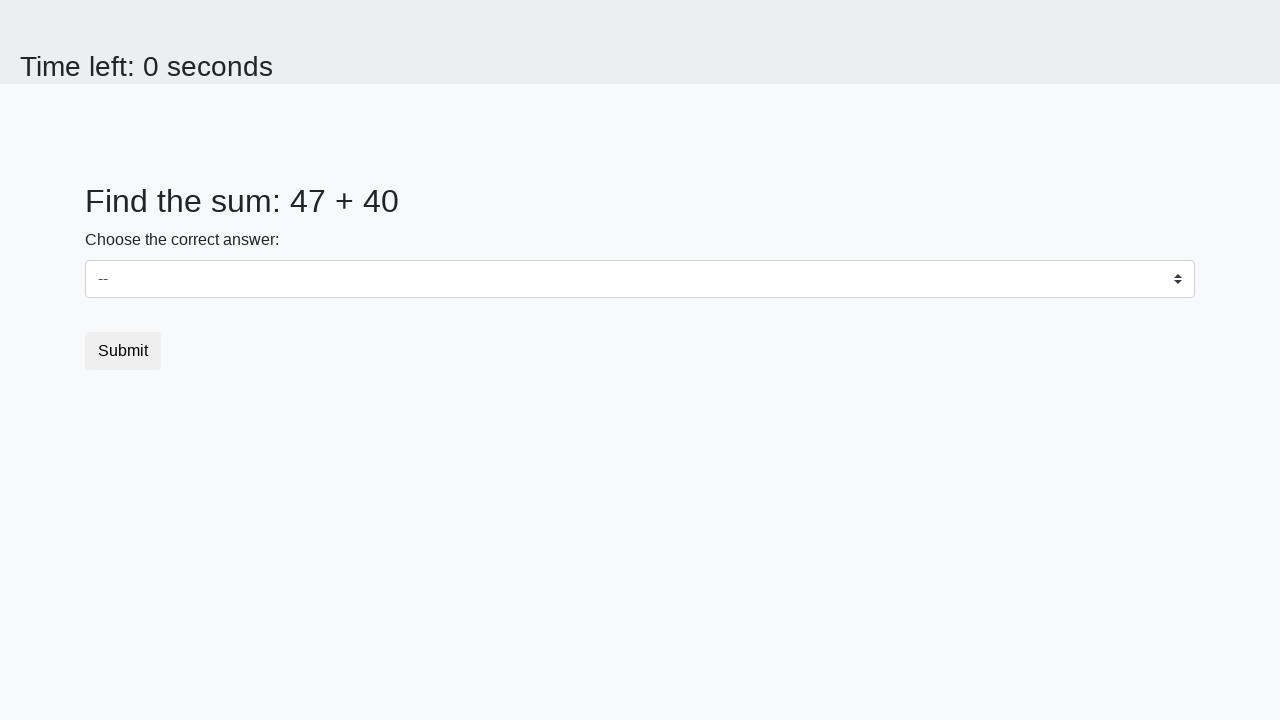

Selected value 87 from dropdown menu on select
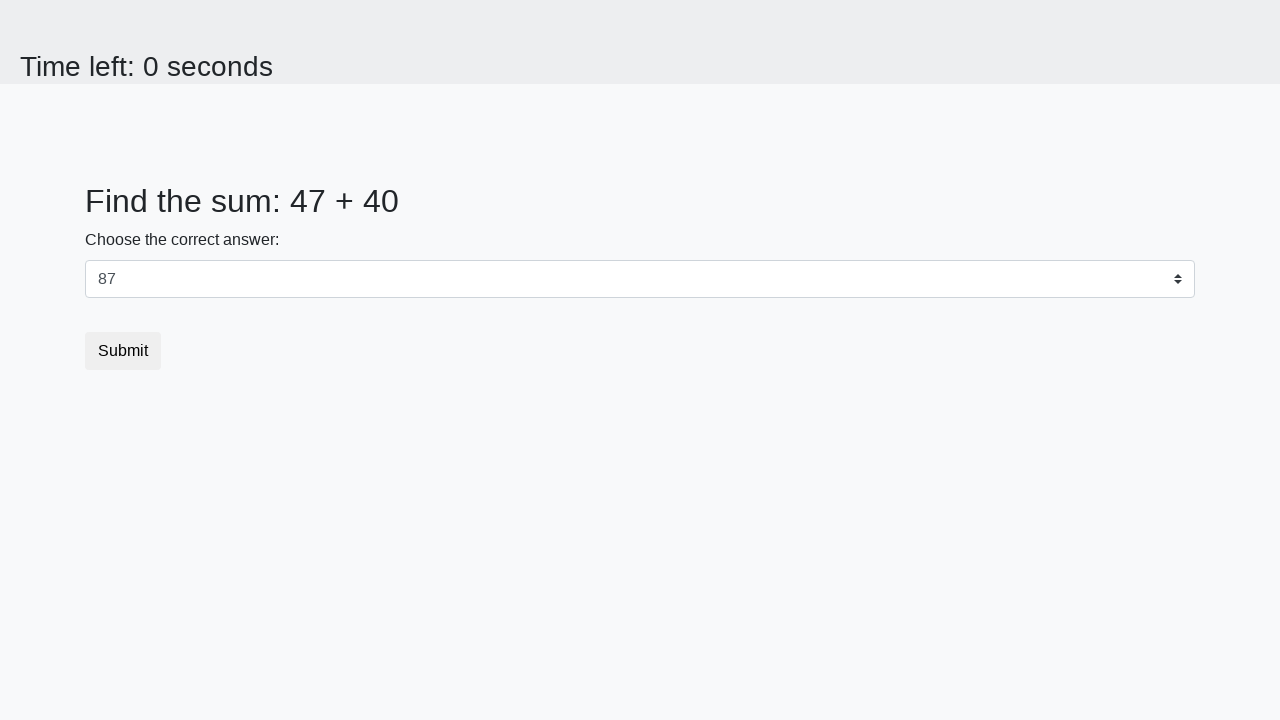

Clicked submit button at (123, 351) on button.btn
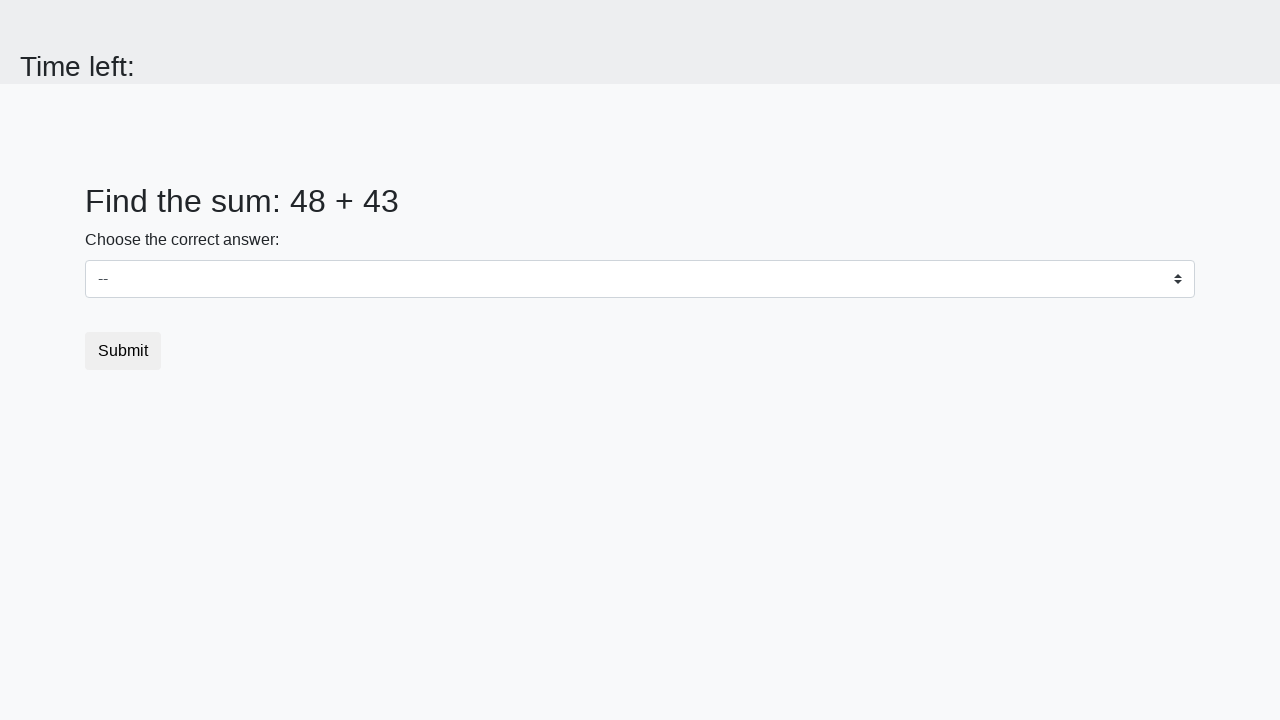

Waited 1 second for form submission result
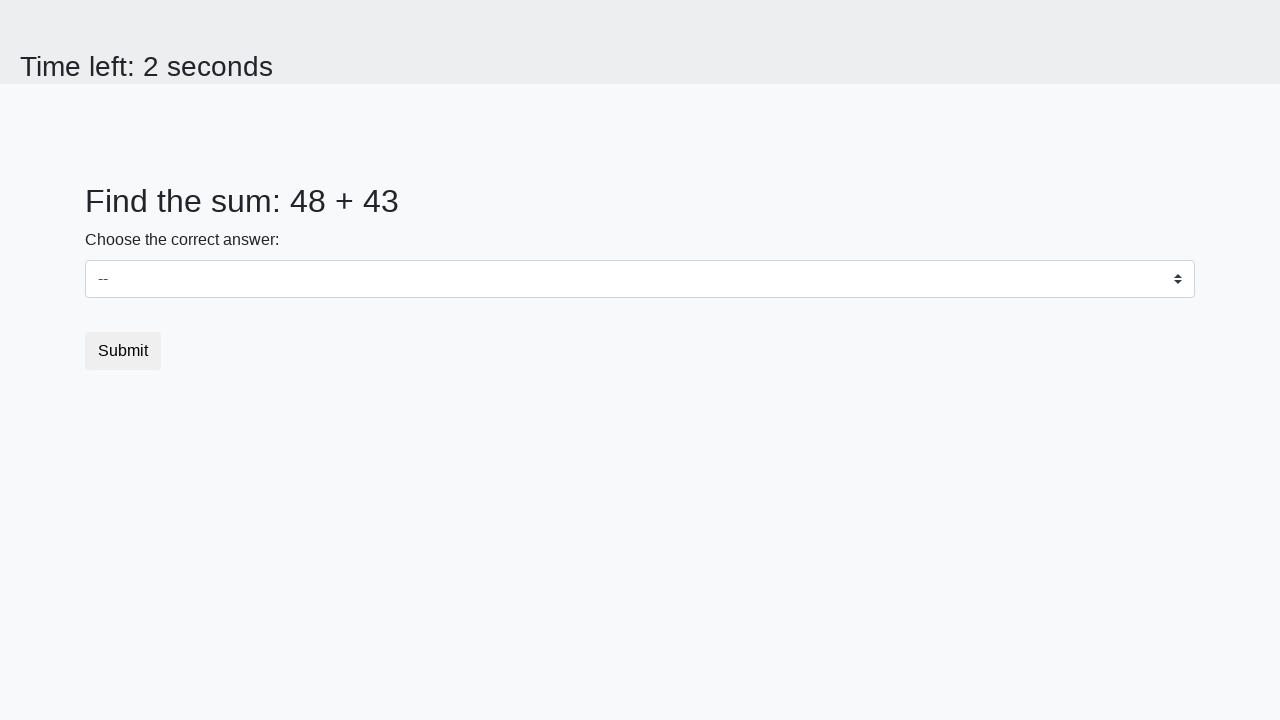

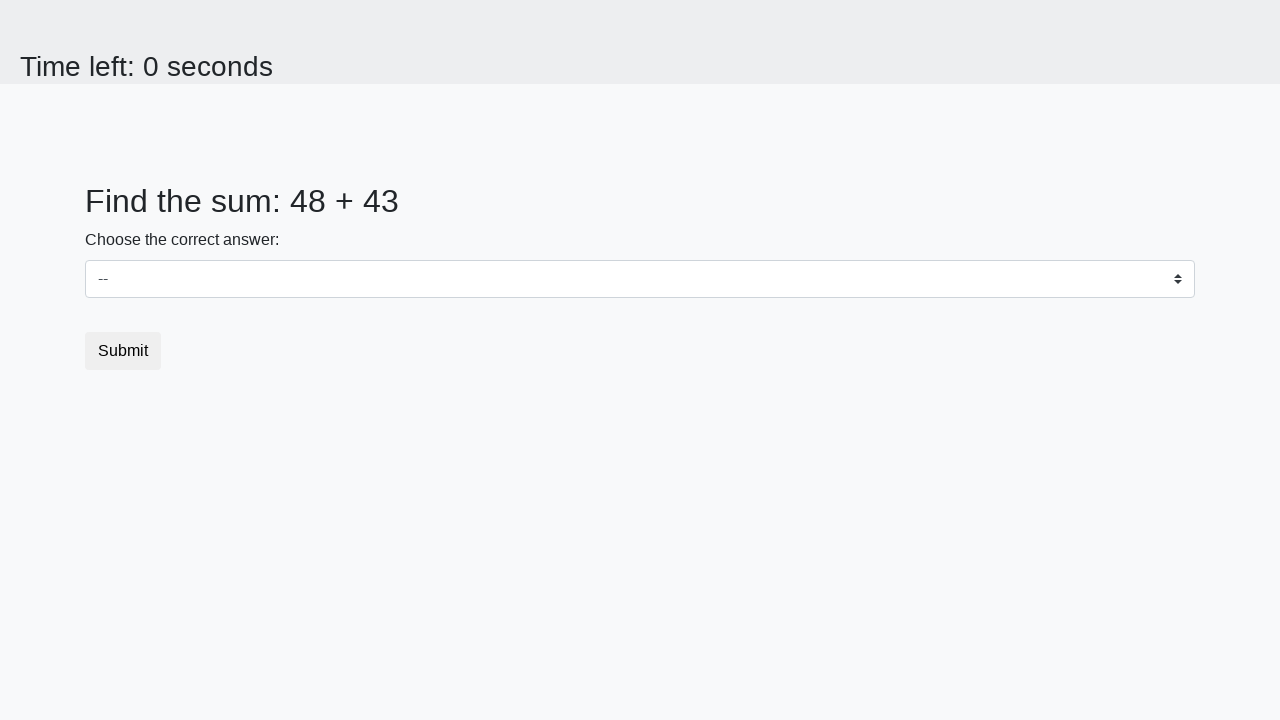